Tests confirm dialog handling by clicking the confirm button and accepting the confirmation popup

Starting URL: https://www.hyrtutorials.com/p/alertsdemo.html

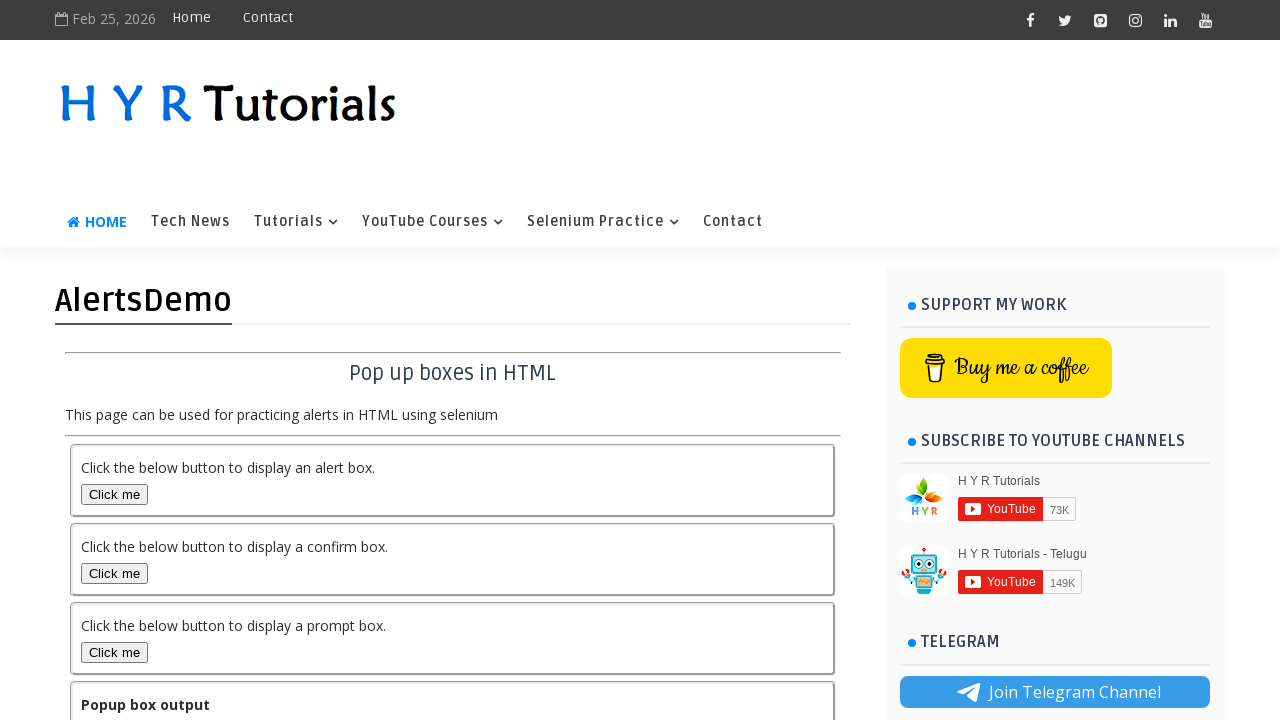

Clicked confirm button at (114, 573) on #confirmBox
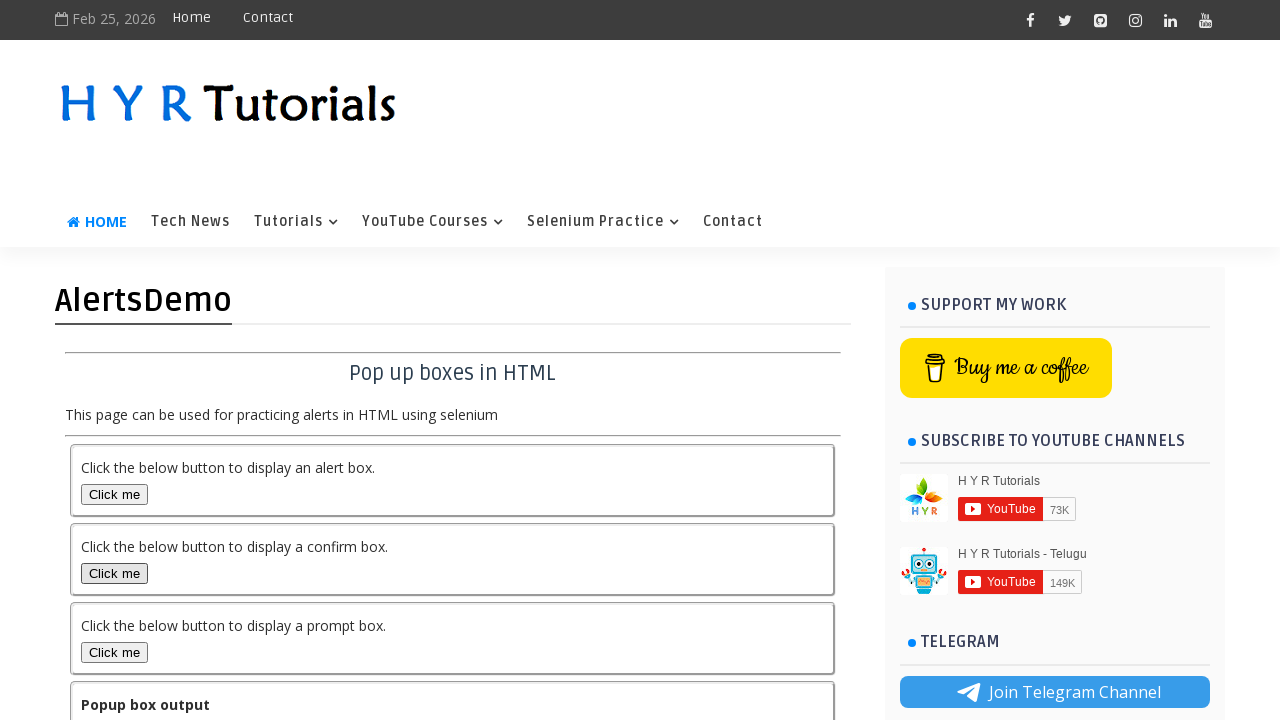

Set up dialog handler to accept confirmation popup
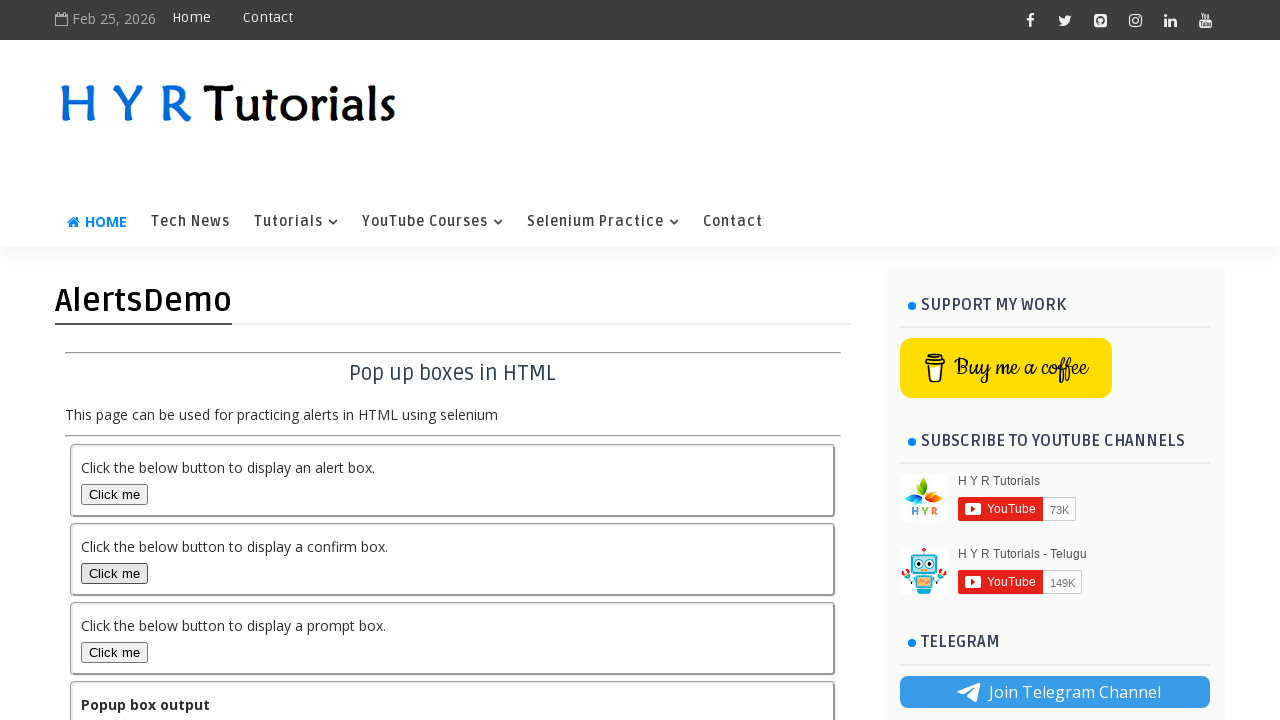

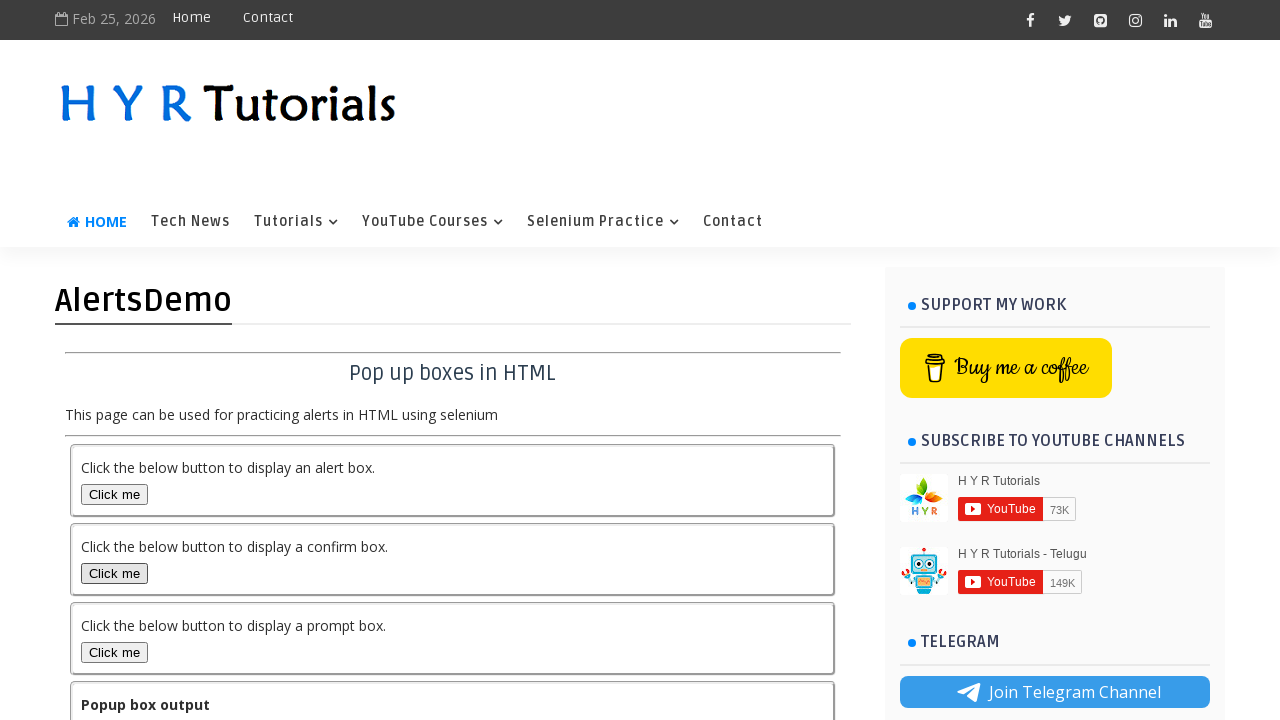